Tests marking individual todo items as complete by checking their checkboxes.

Starting URL: https://demo.playwright.dev/todomvc

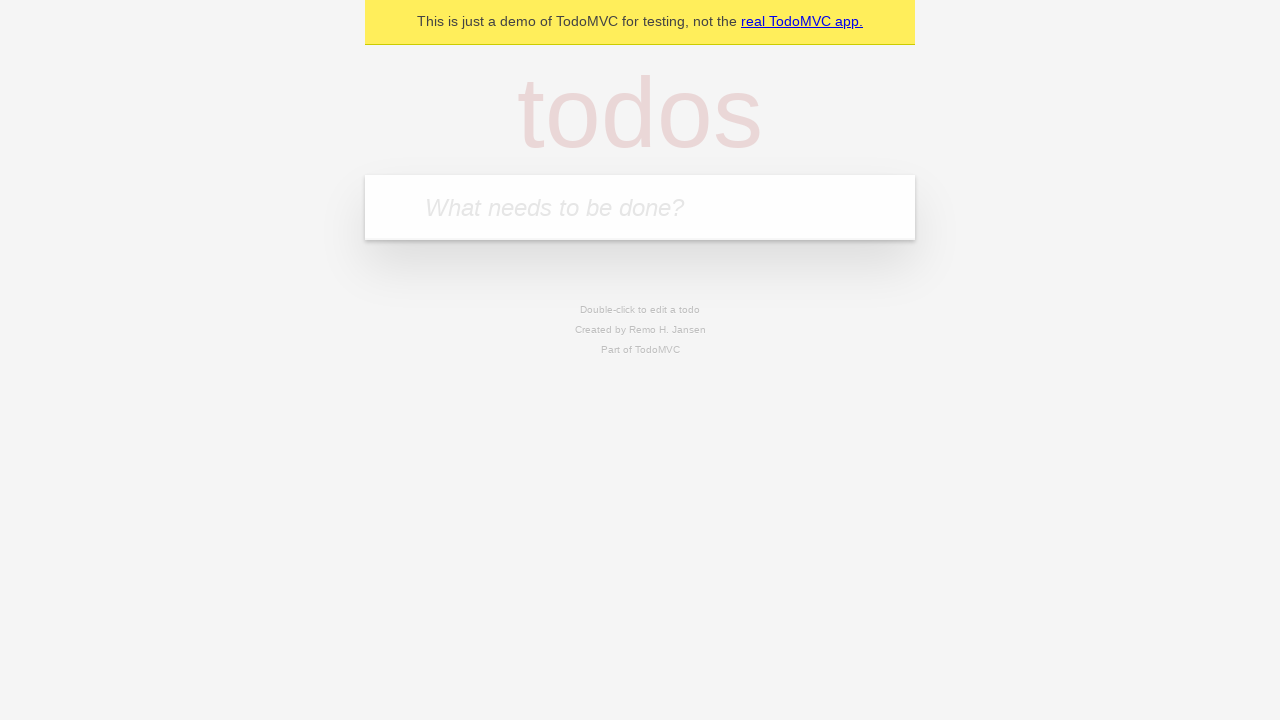

Filled todo input with 'buy some cheese' on internal:attr=[placeholder="What needs to be done?"i]
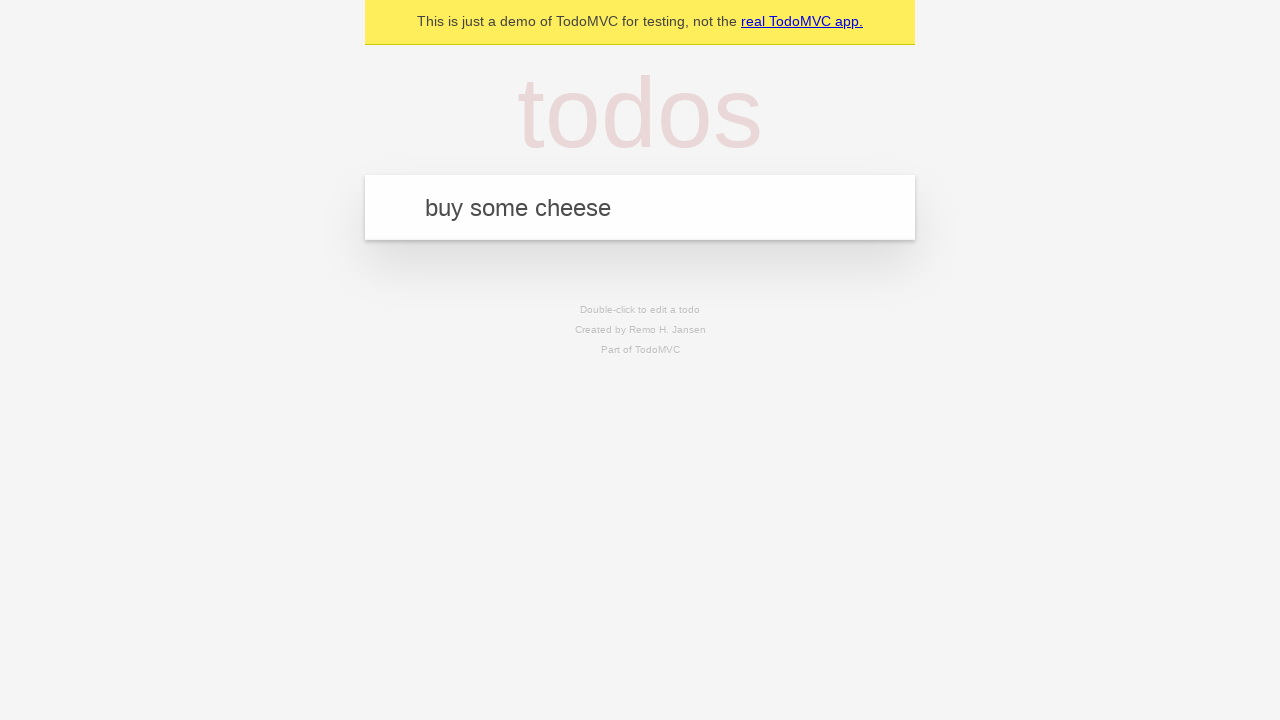

Pressed Enter to create first todo item on internal:attr=[placeholder="What needs to be done?"i]
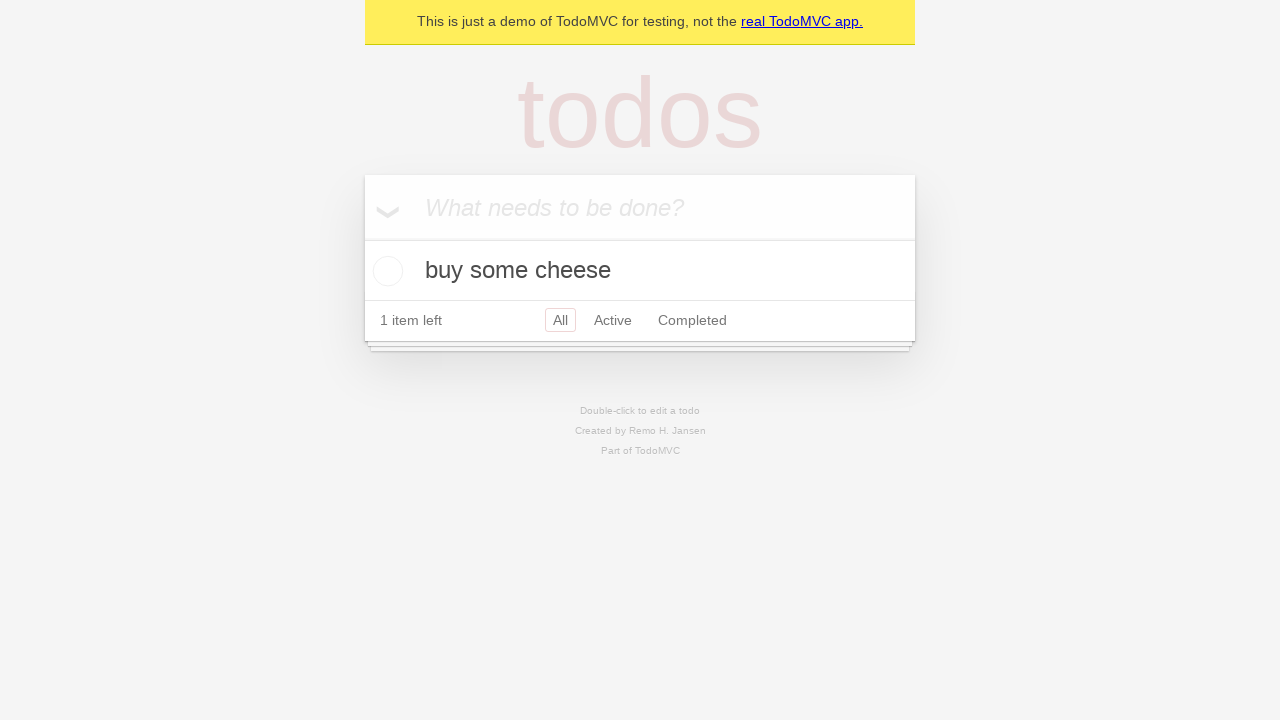

Filled todo input with 'feed the cat' on internal:attr=[placeholder="What needs to be done?"i]
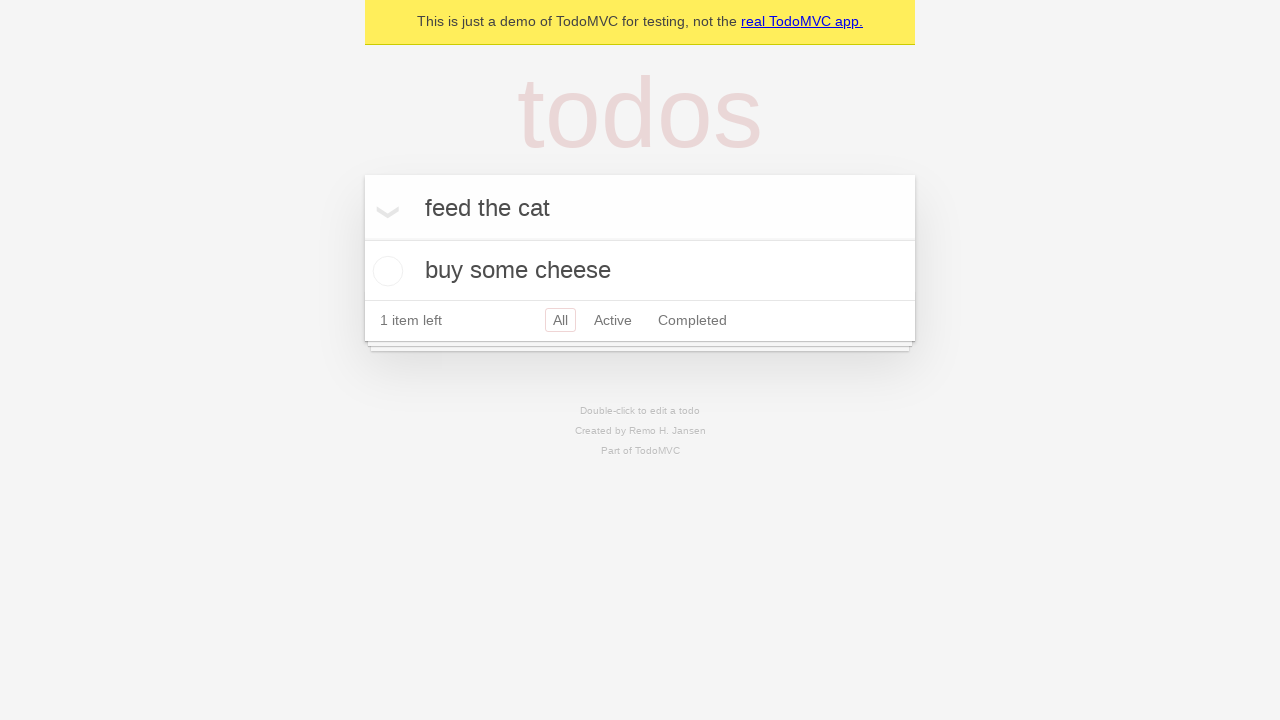

Pressed Enter to create second todo item on internal:attr=[placeholder="What needs to be done?"i]
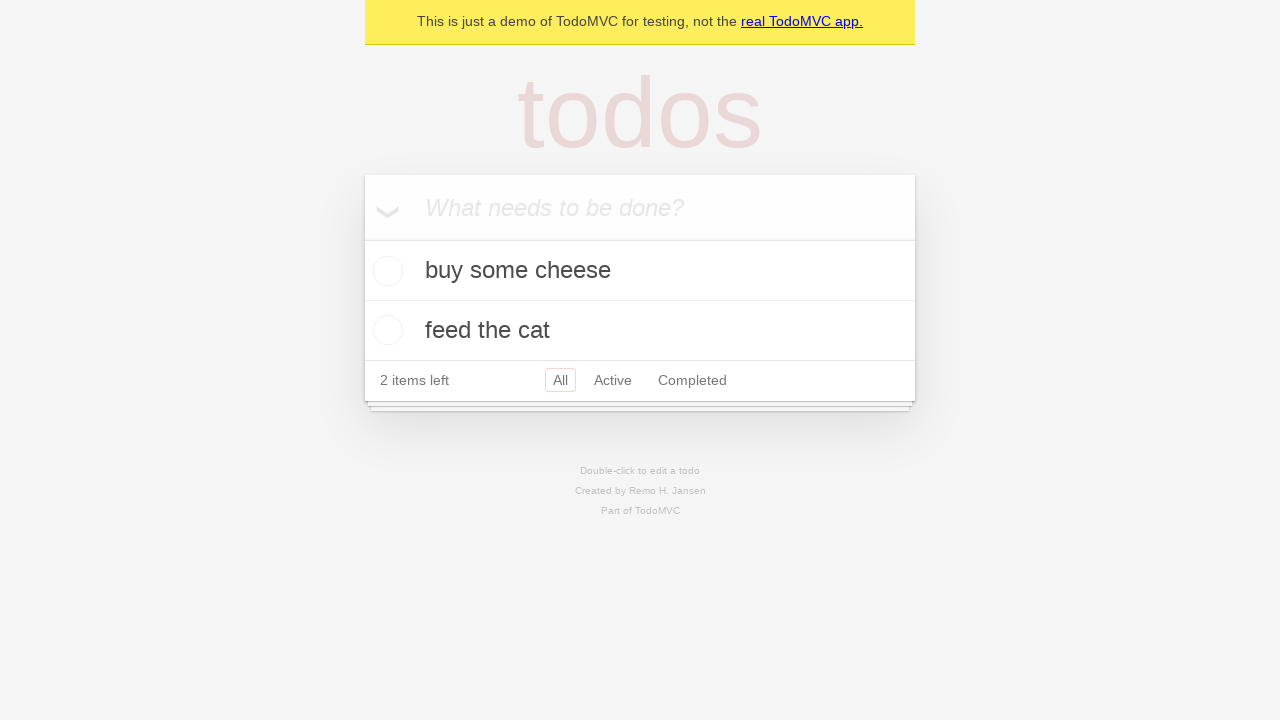

Checked first todo item checkbox at (385, 271) on internal:testid=[data-testid="todo-item"s] >> nth=0 >> internal:role=checkbox
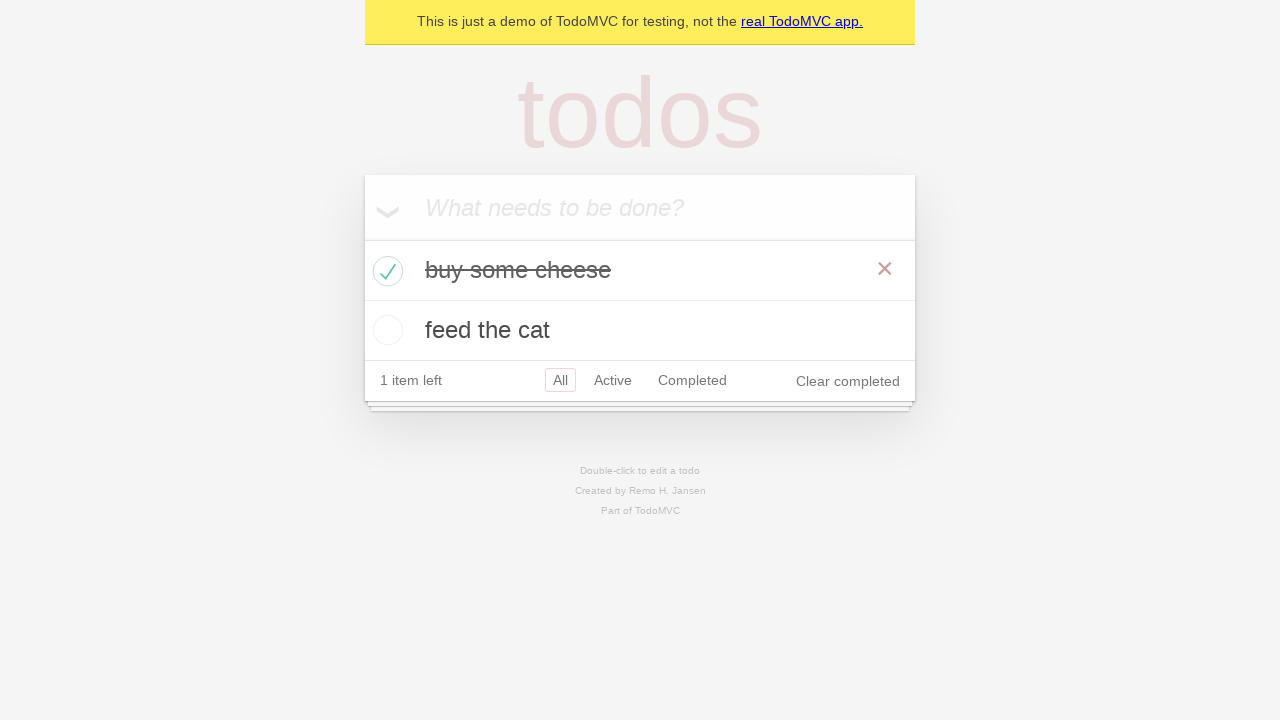

Checked second todo item checkbox at (385, 330) on internal:testid=[data-testid="todo-item"s] >> nth=1 >> internal:role=checkbox
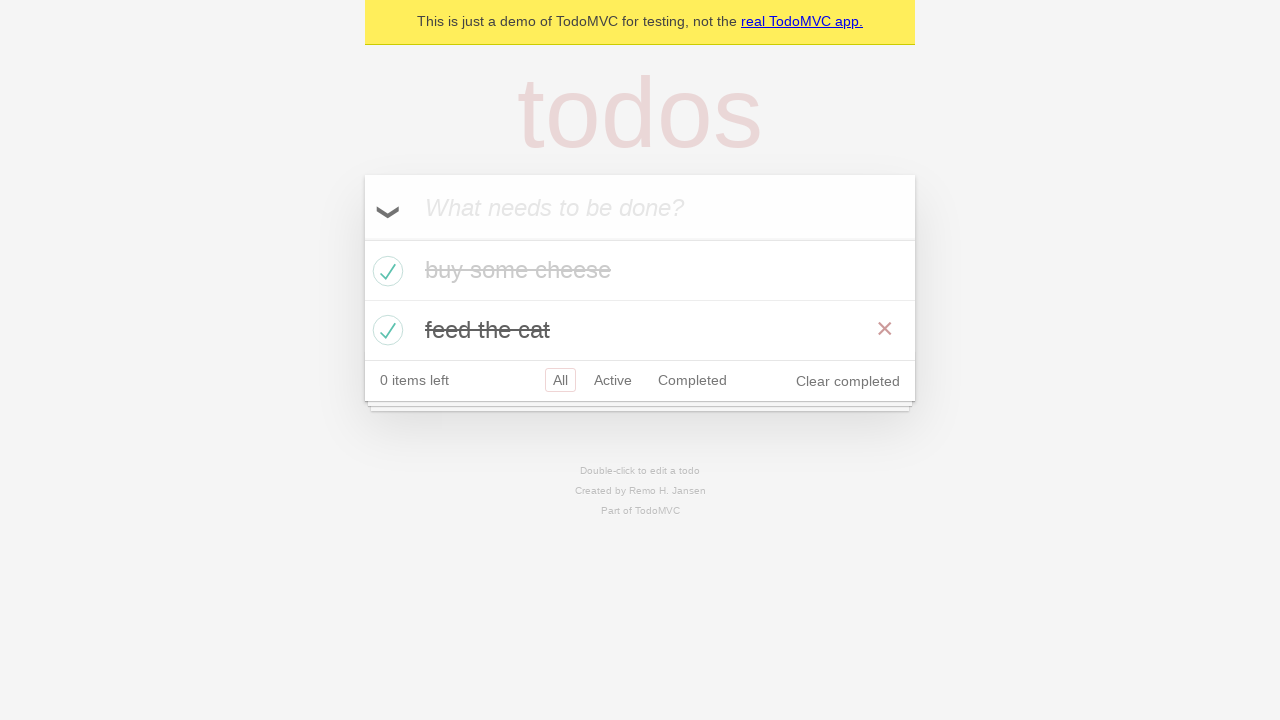

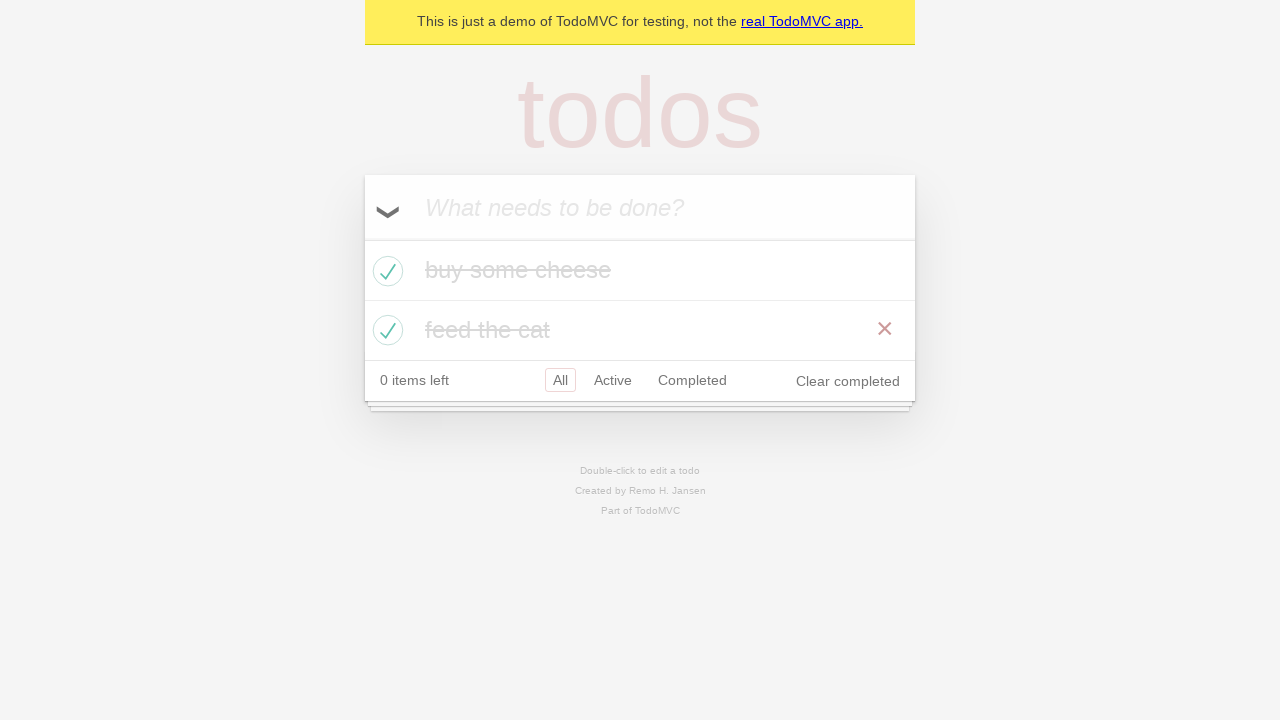